Tests nested frame navigation by clicking on the Nested Frames link, switching into nested iframes (frame-top and frame-middle), and verifying content within the innermost frame.

Starting URL: http://the-internet.herokuapp.com/

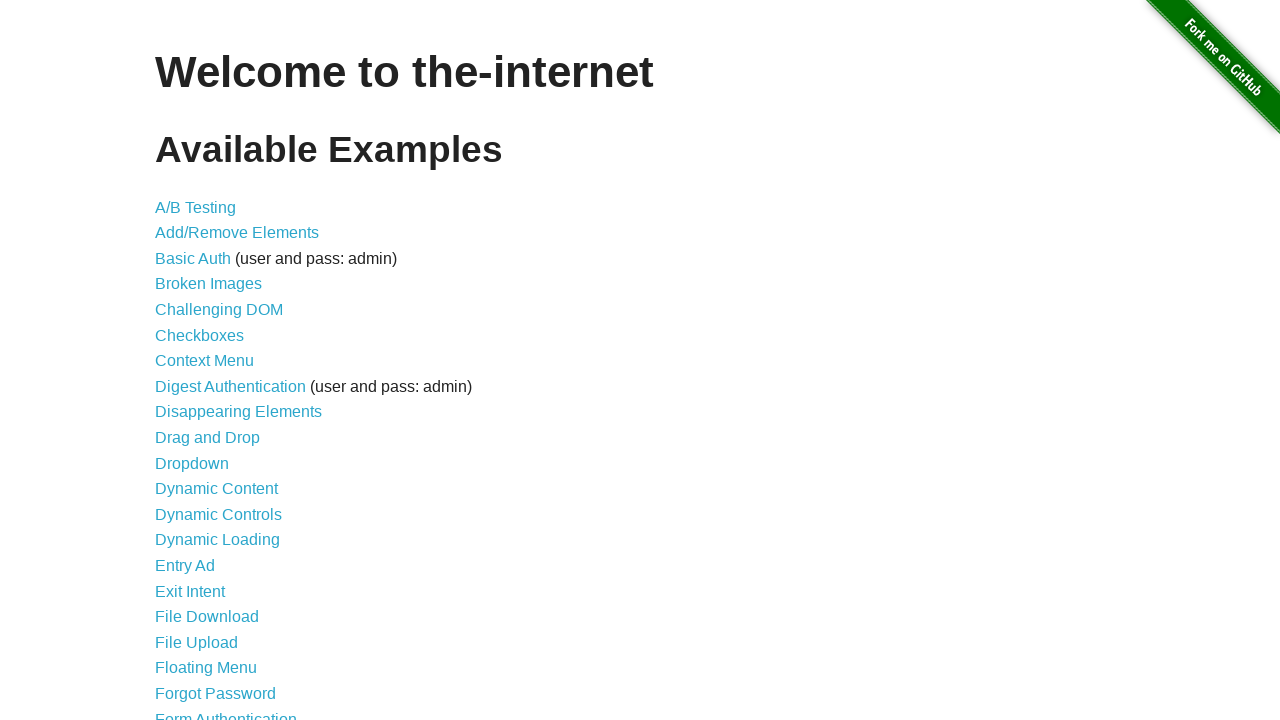

Clicked on the 'Nested Frames' link at (210, 395) on text=Nested Frames
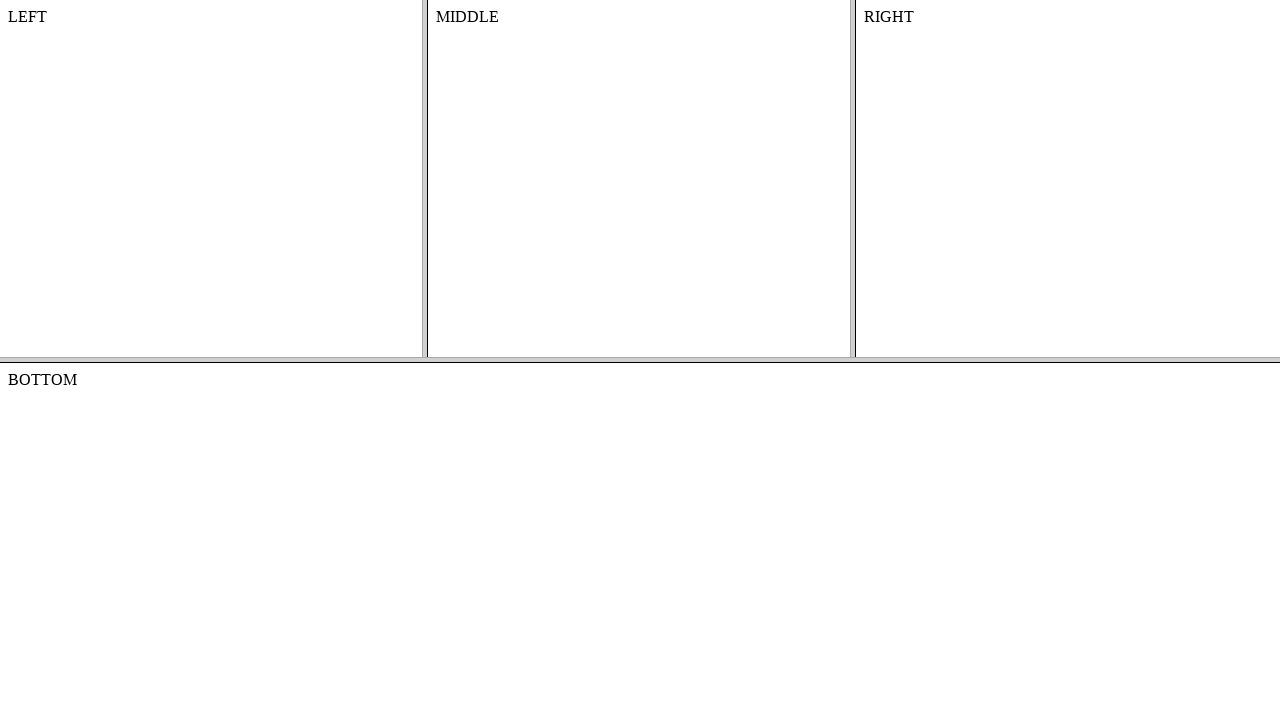

Located the top frame (frame-top)
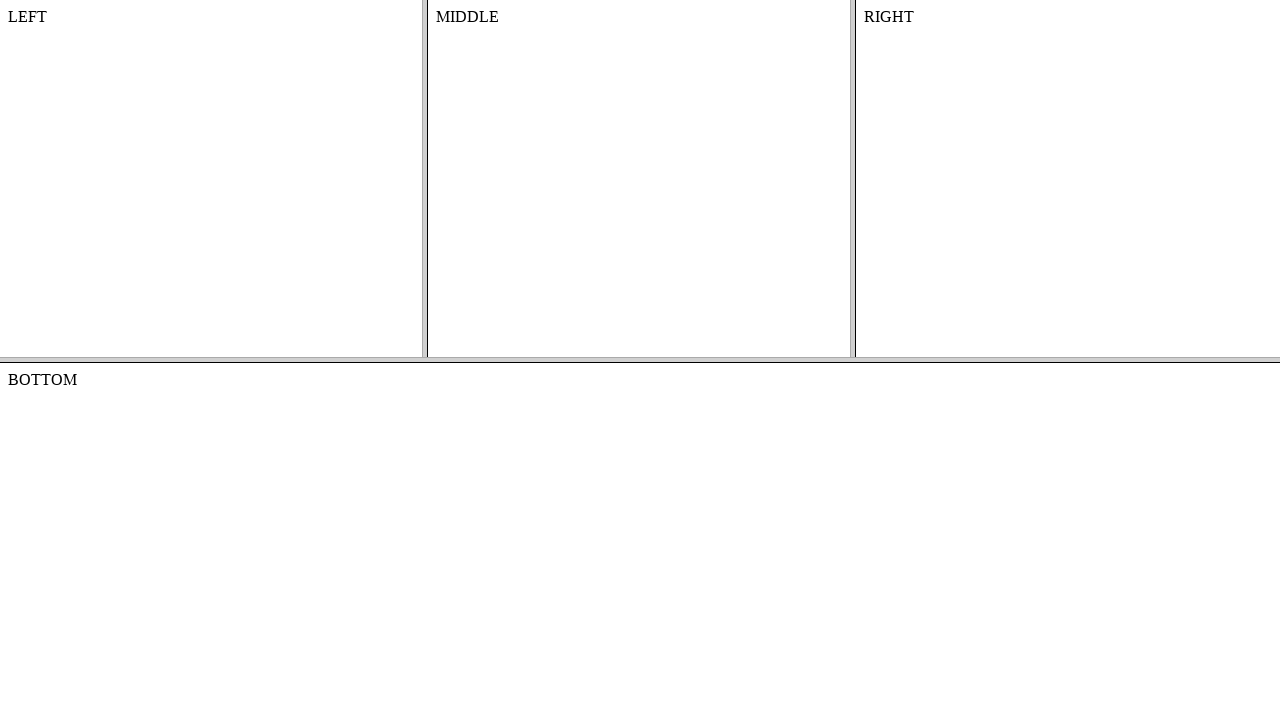

Located the middle frame (frame-middle) within the top frame
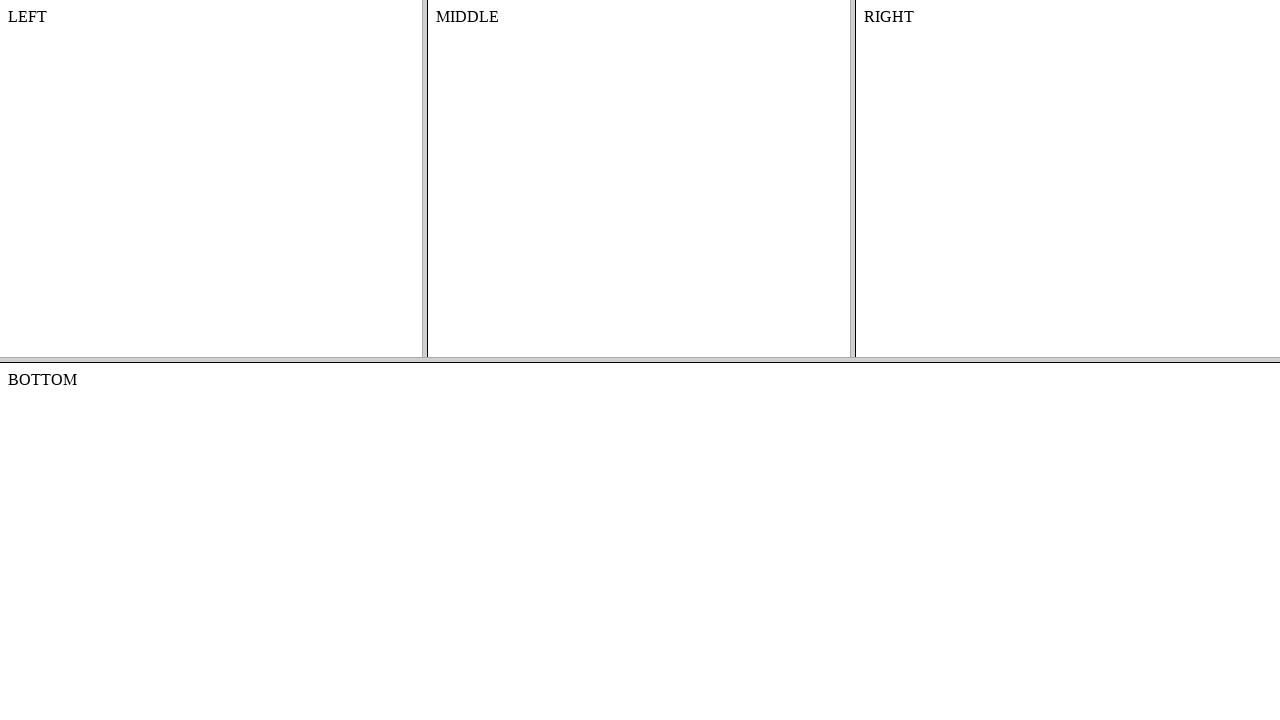

Located the content element with id 'content' in the middle frame
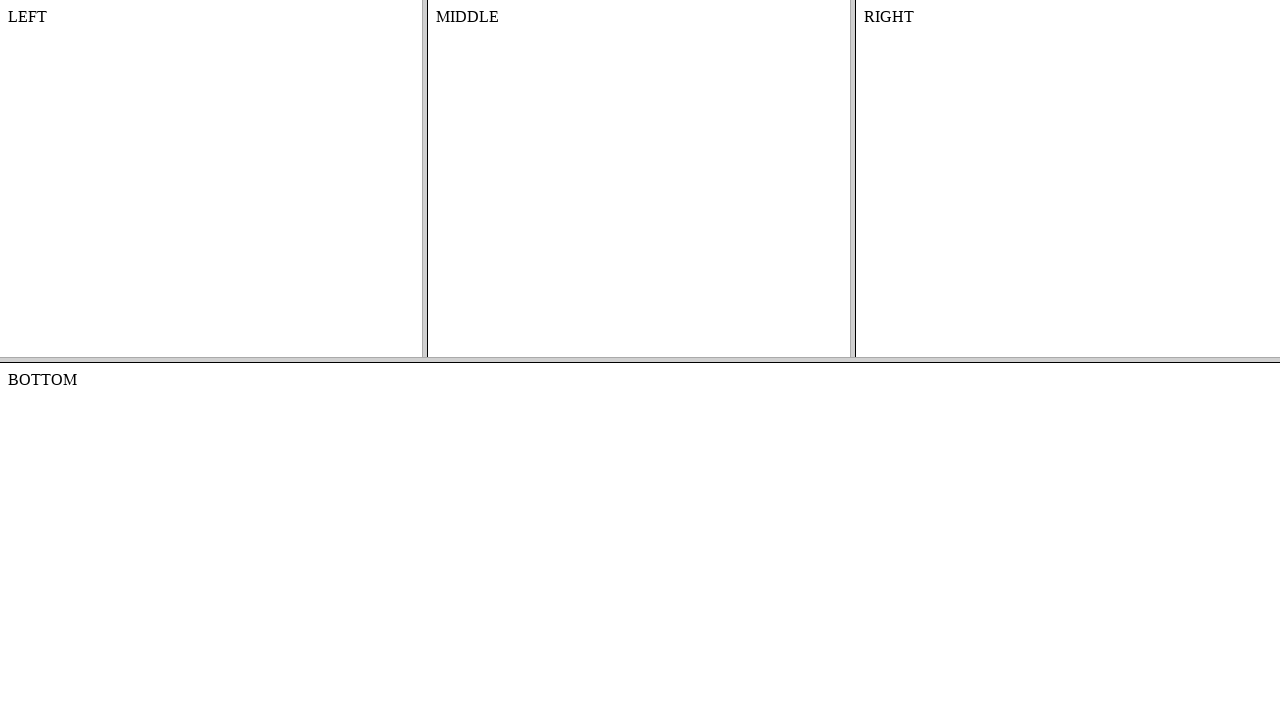

Waited for the content element to be visible
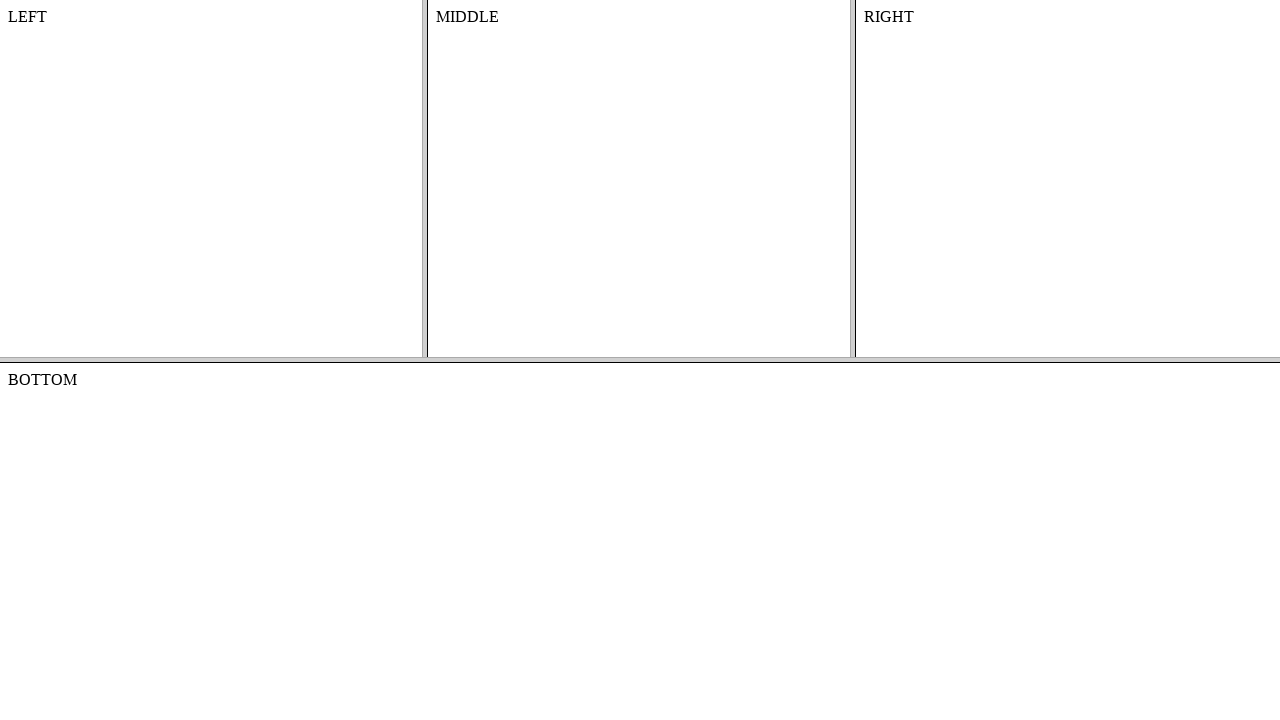

Retrieved content text from nested frame: 'MIDDLE'
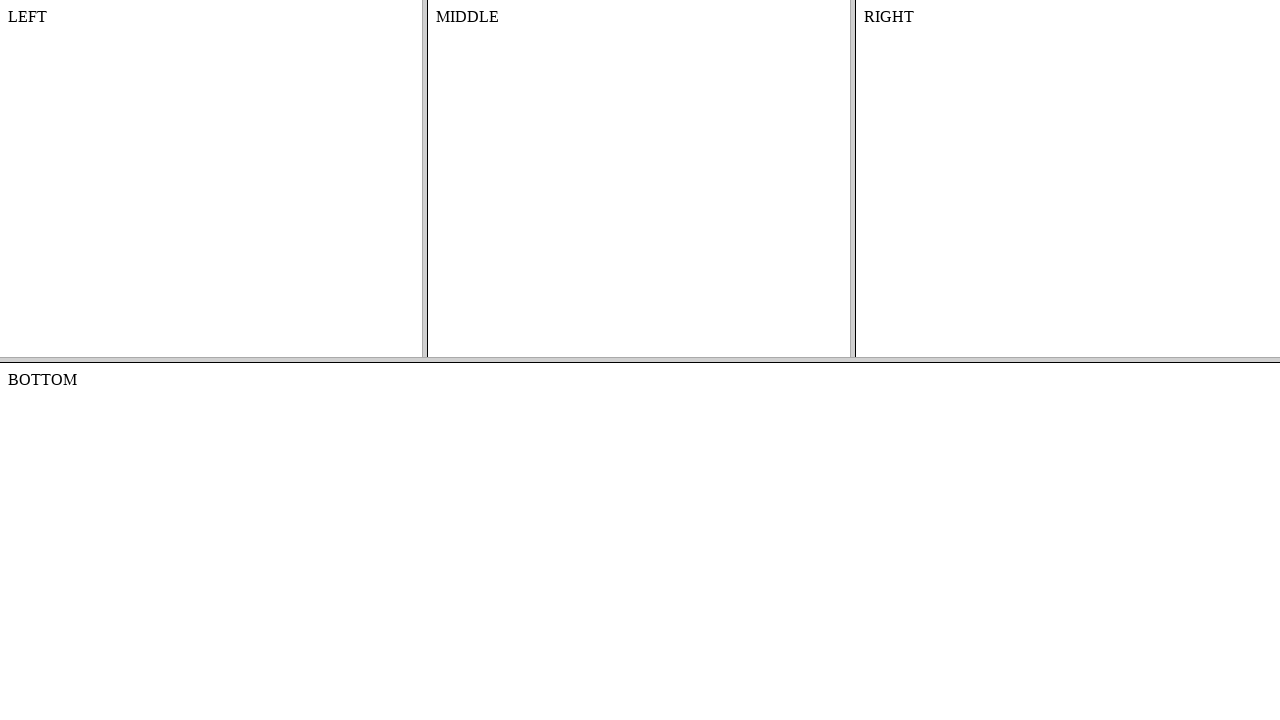

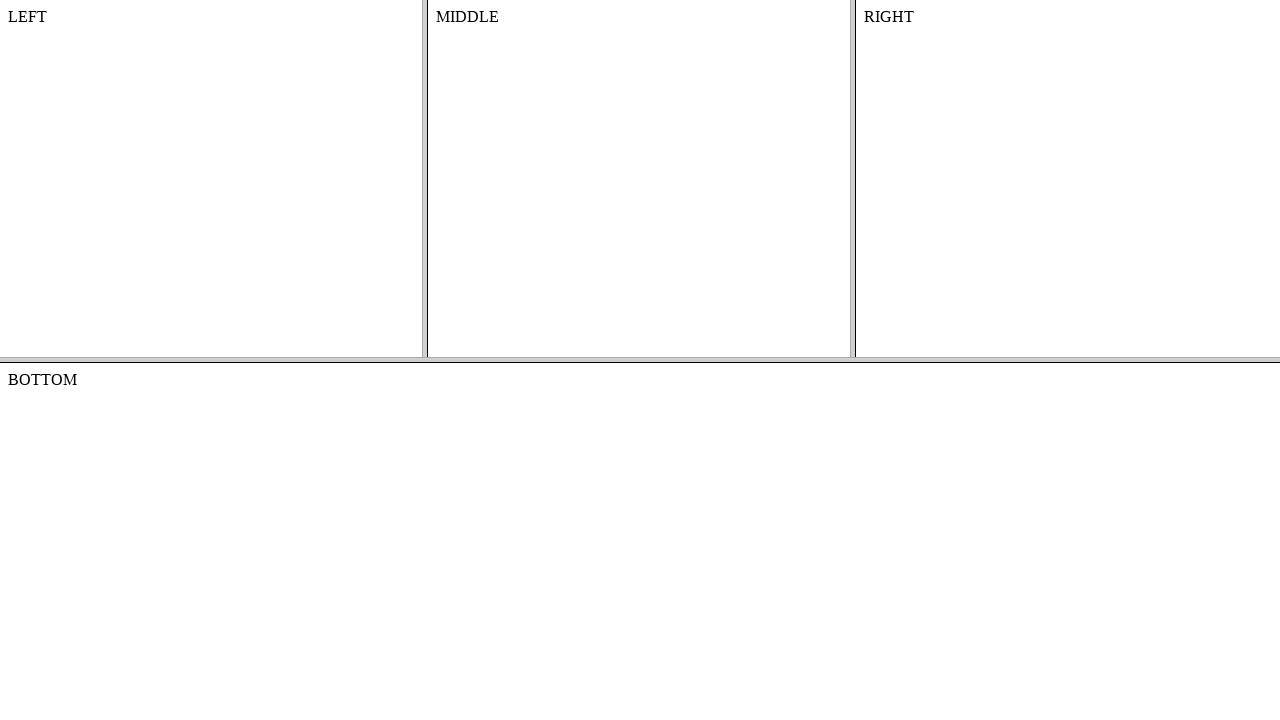